Tests radio button selection functionality by iterating through a group of radio buttons and clicking the one with the value "Cheese"

Starting URL: http://www.echoecho.com/htmlforms10.htm

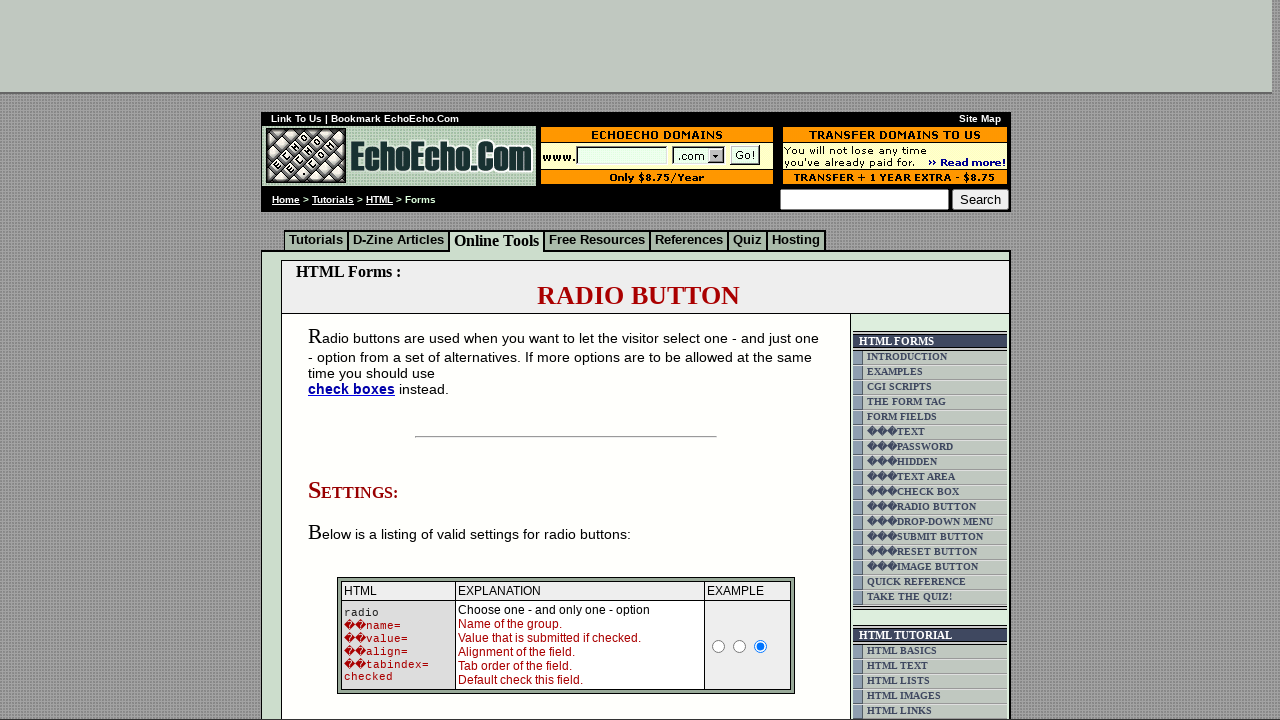

Waited for radio buttons in group1 to be present
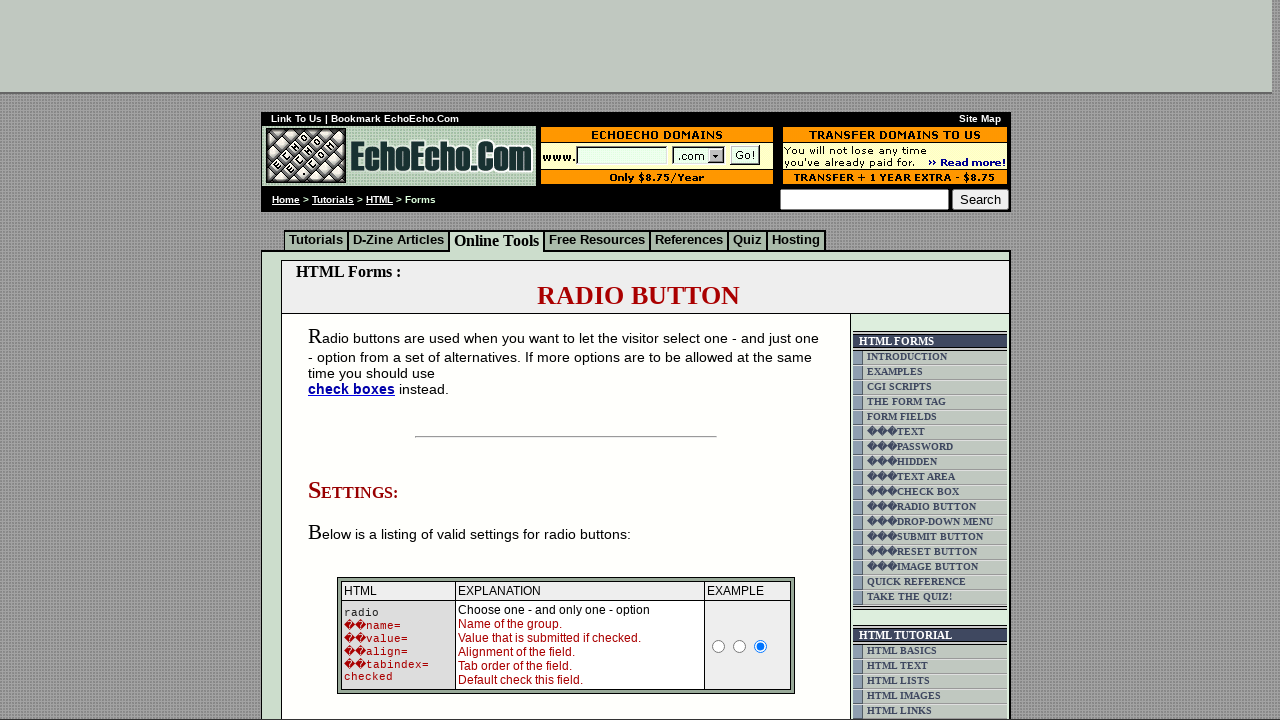

Located all radio buttons in group1
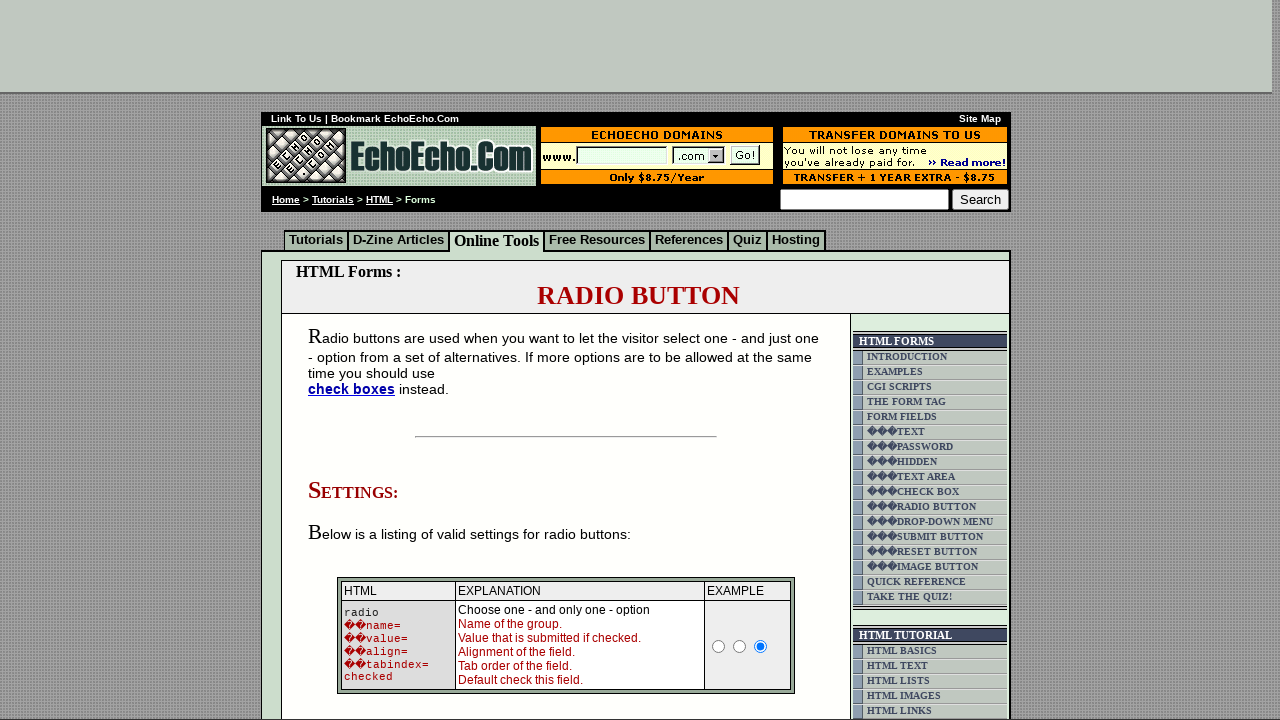

Counted 3 radio buttons in group1
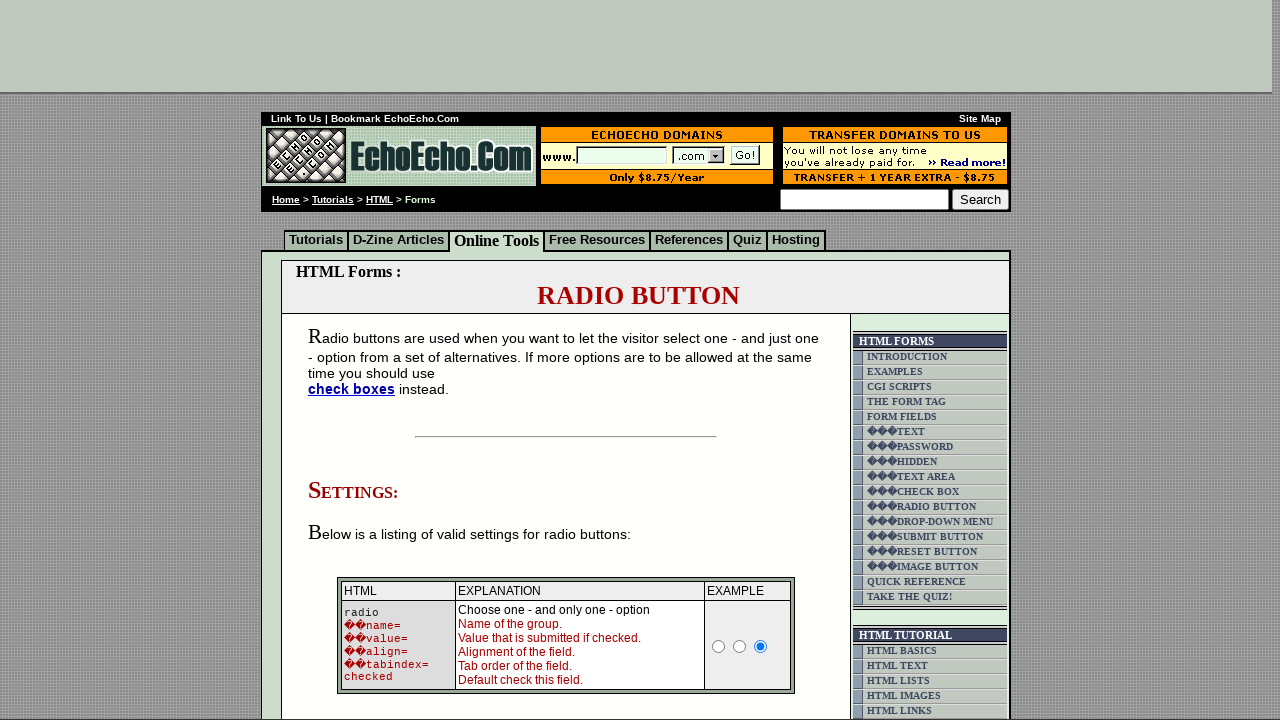

Retrieved value attribute from radio button 0: 'Milk'
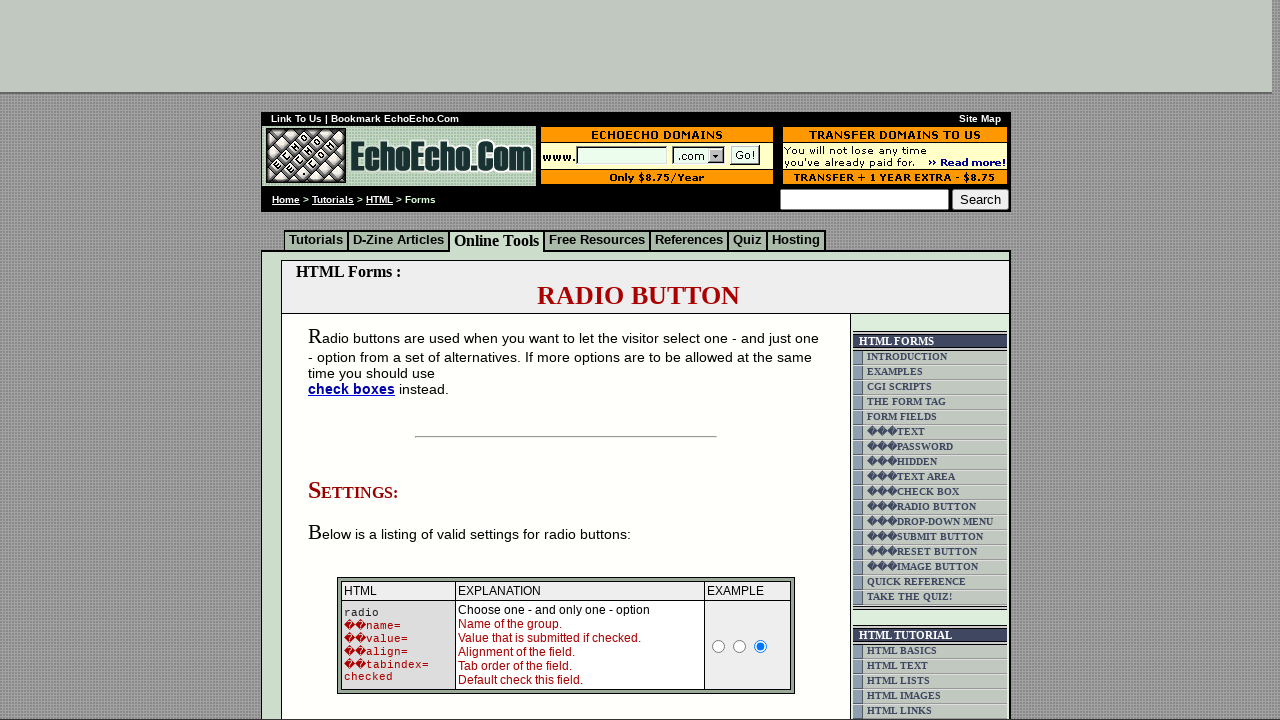

Retrieved value attribute from radio button 1: 'Butter'
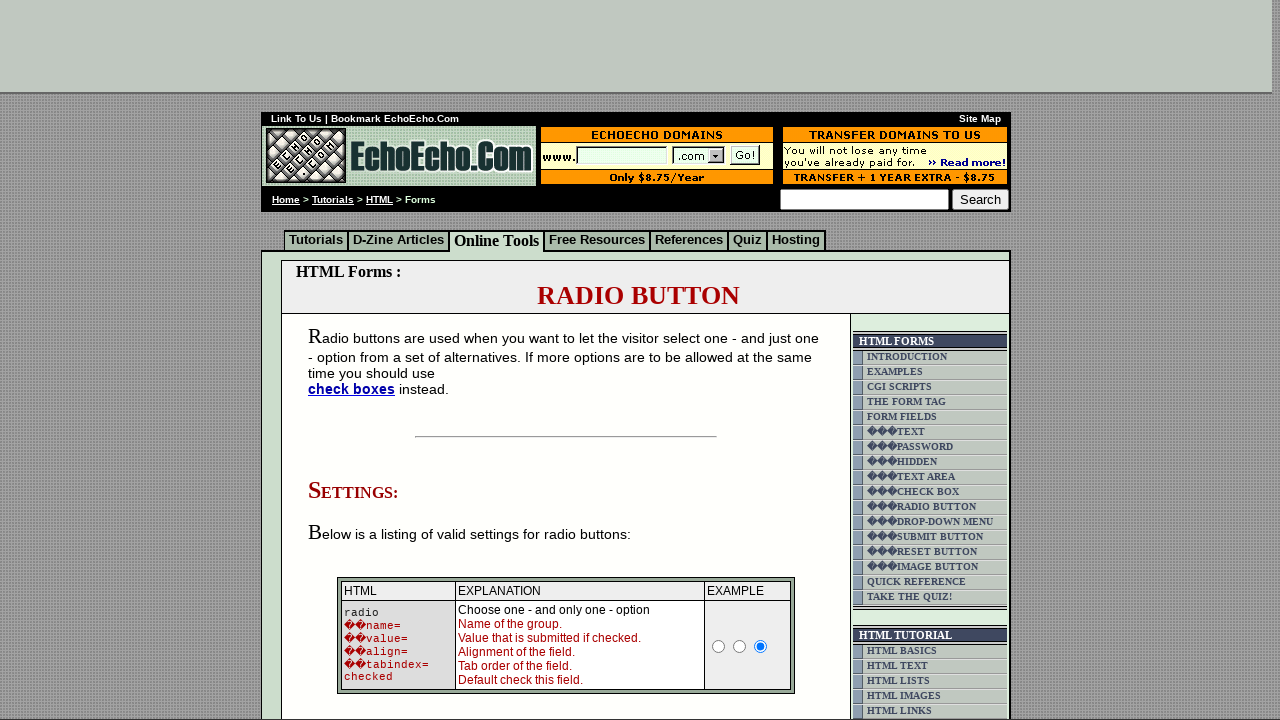

Retrieved value attribute from radio button 2: 'Cheese'
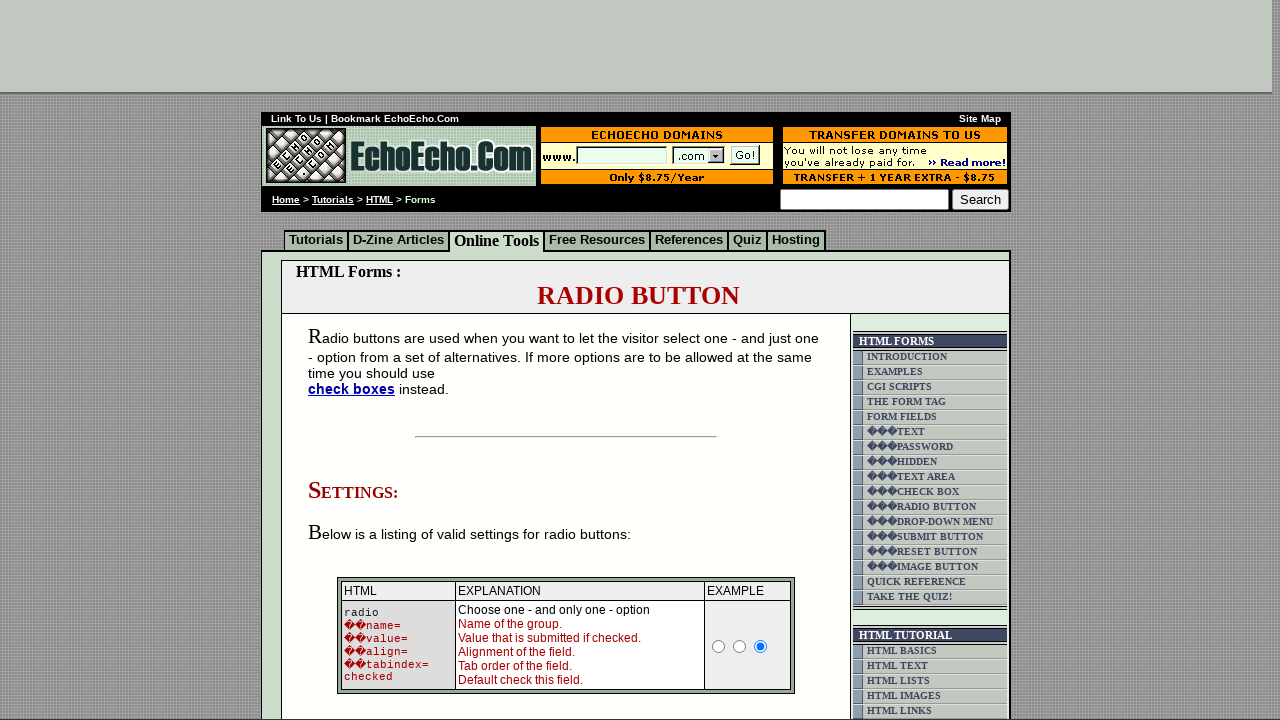

Clicked radio button with value 'Cheese' at (356, 360) on input[name='group1'] >> nth=2
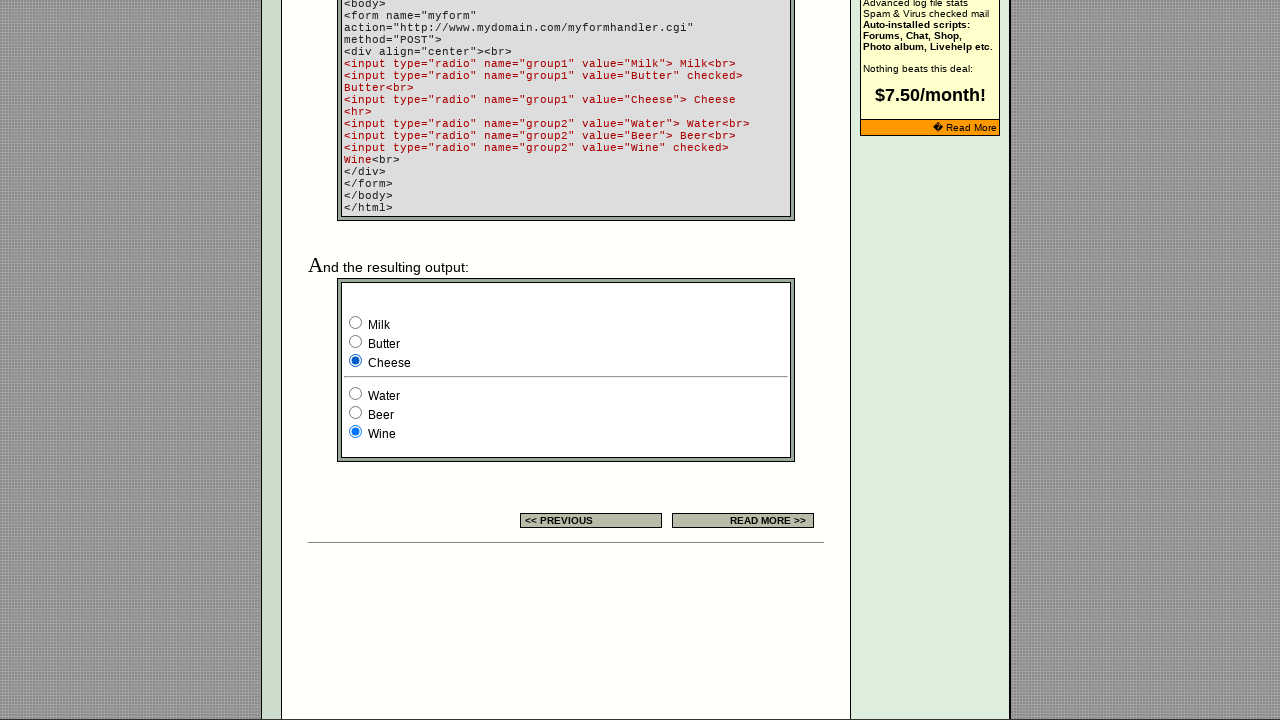

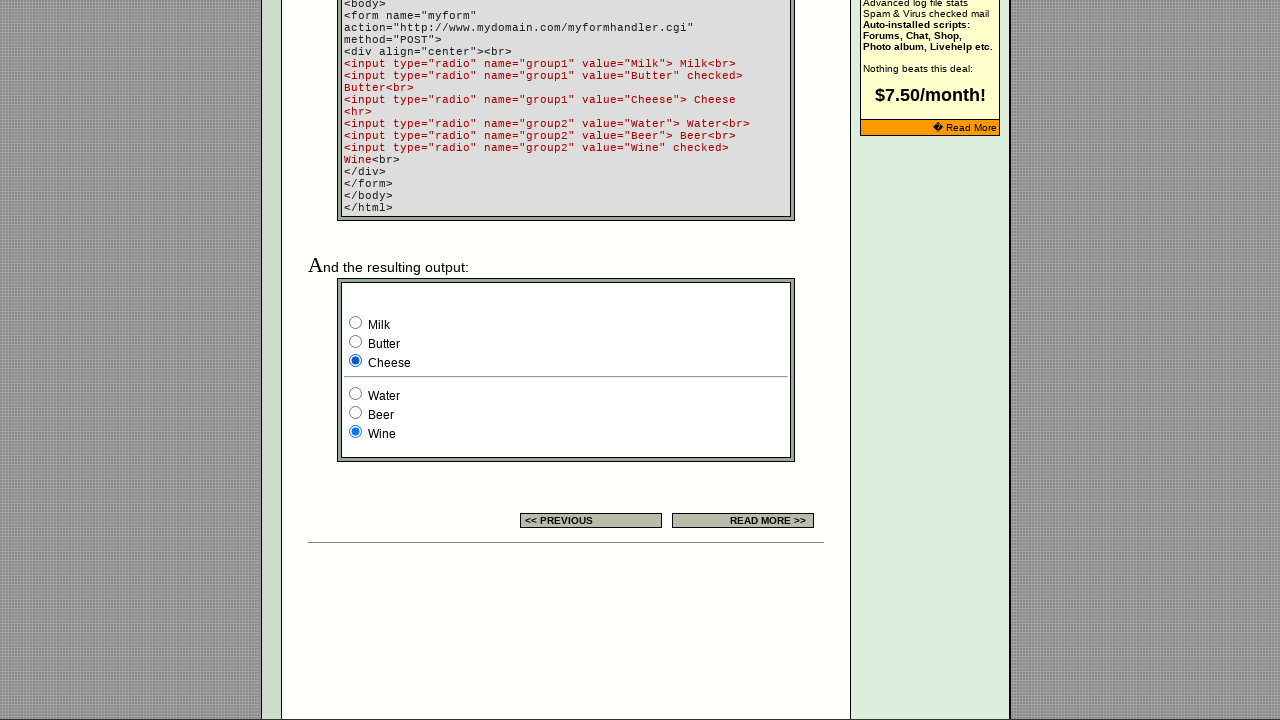